Tests autocomplete functionality by typing a partial country name and selecting a specific country from the dropdown suggestions

Starting URL: https://rahulshettyacademy.com/AutomationPractice/

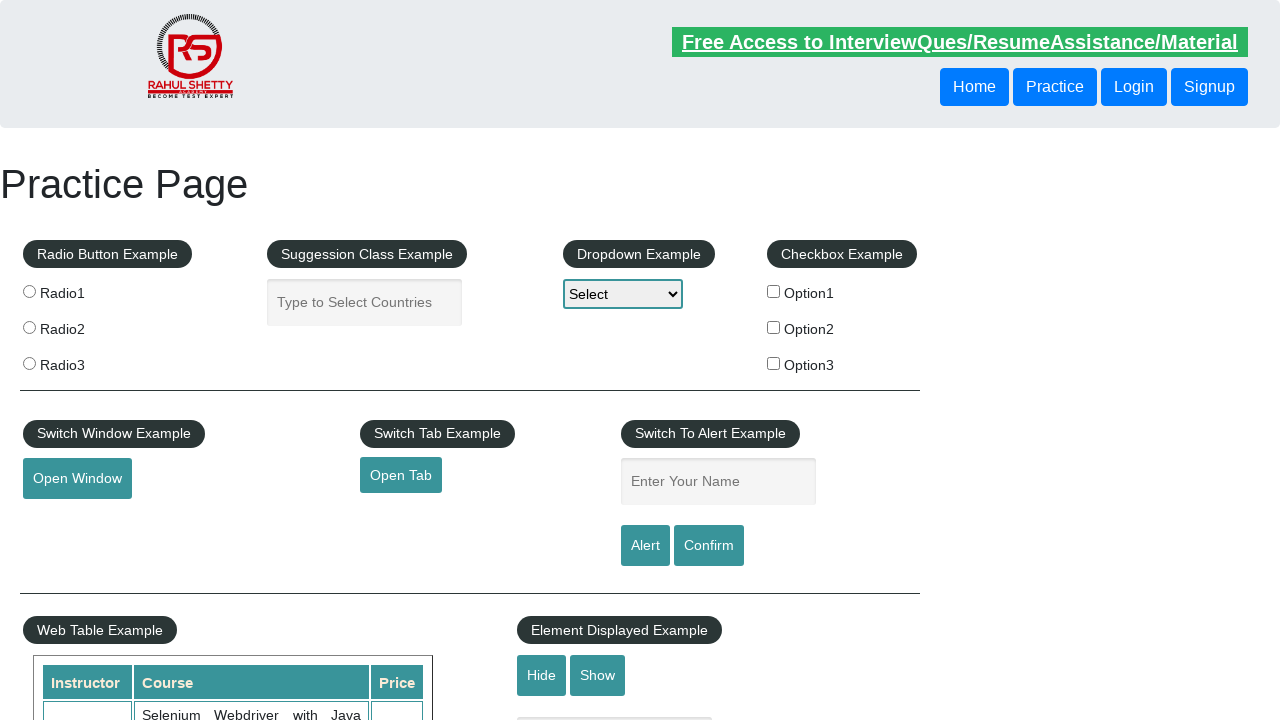

Typed 'ind' in autocomplete field to trigger suggestions on #autocomplete
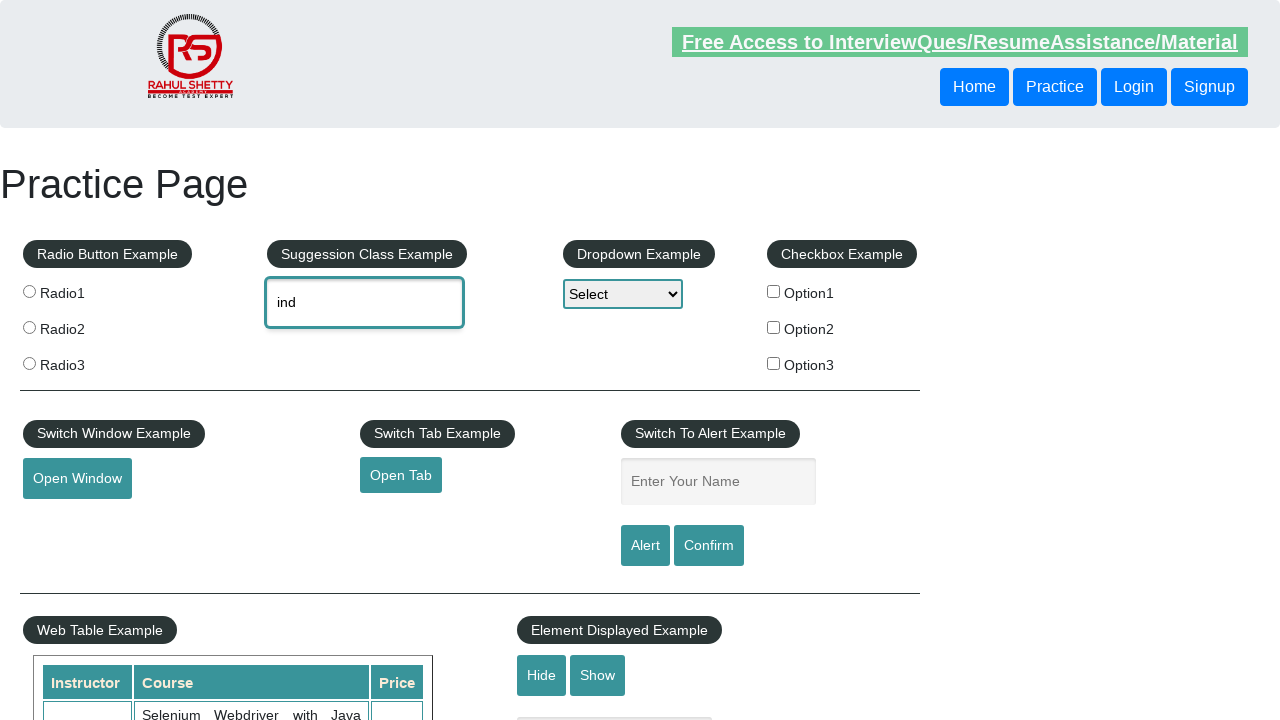

Autocomplete suggestions dropdown appeared
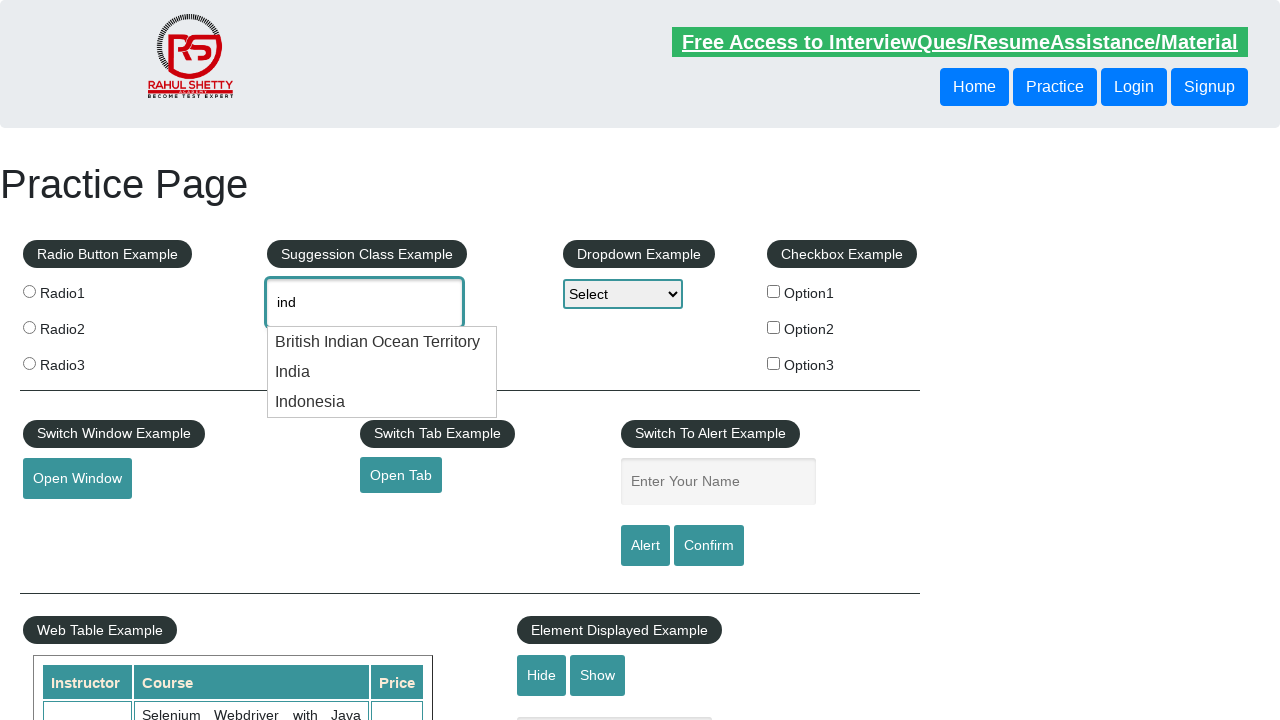

Selected 'Indonesia' from autocomplete suggestions at (382, 402) on li.ui-menu-item:has-text('Indonesia')
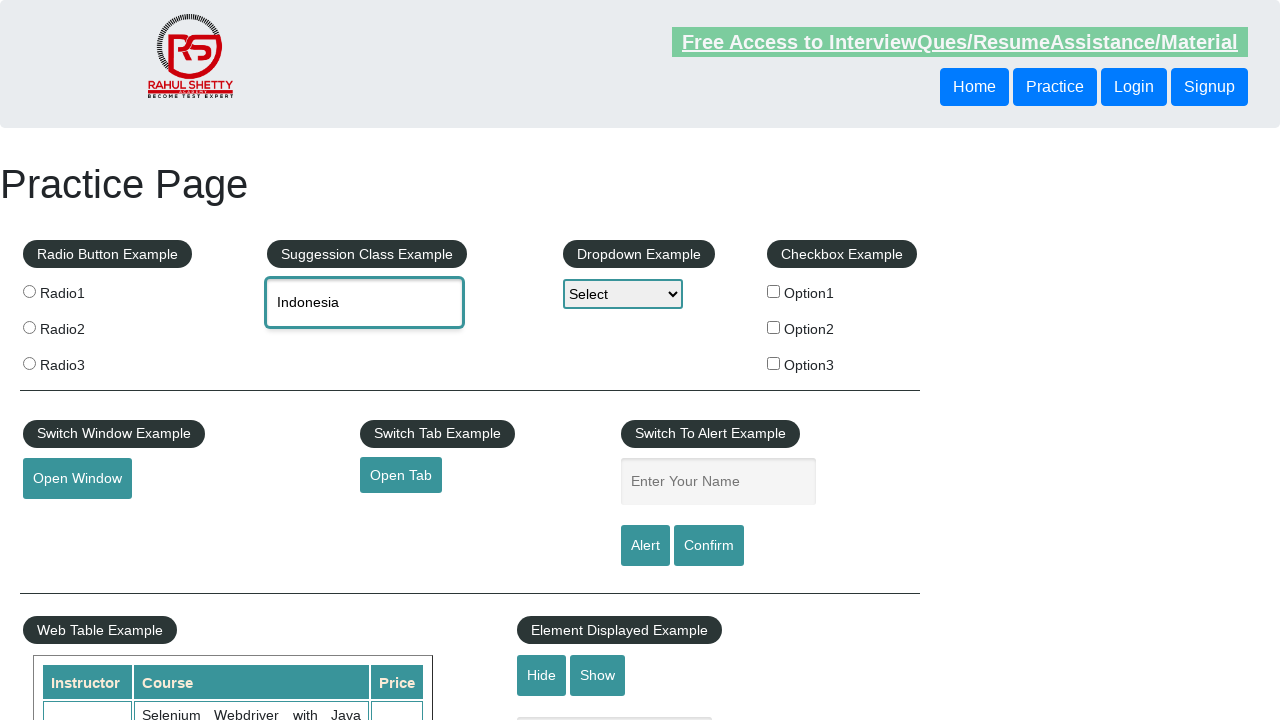

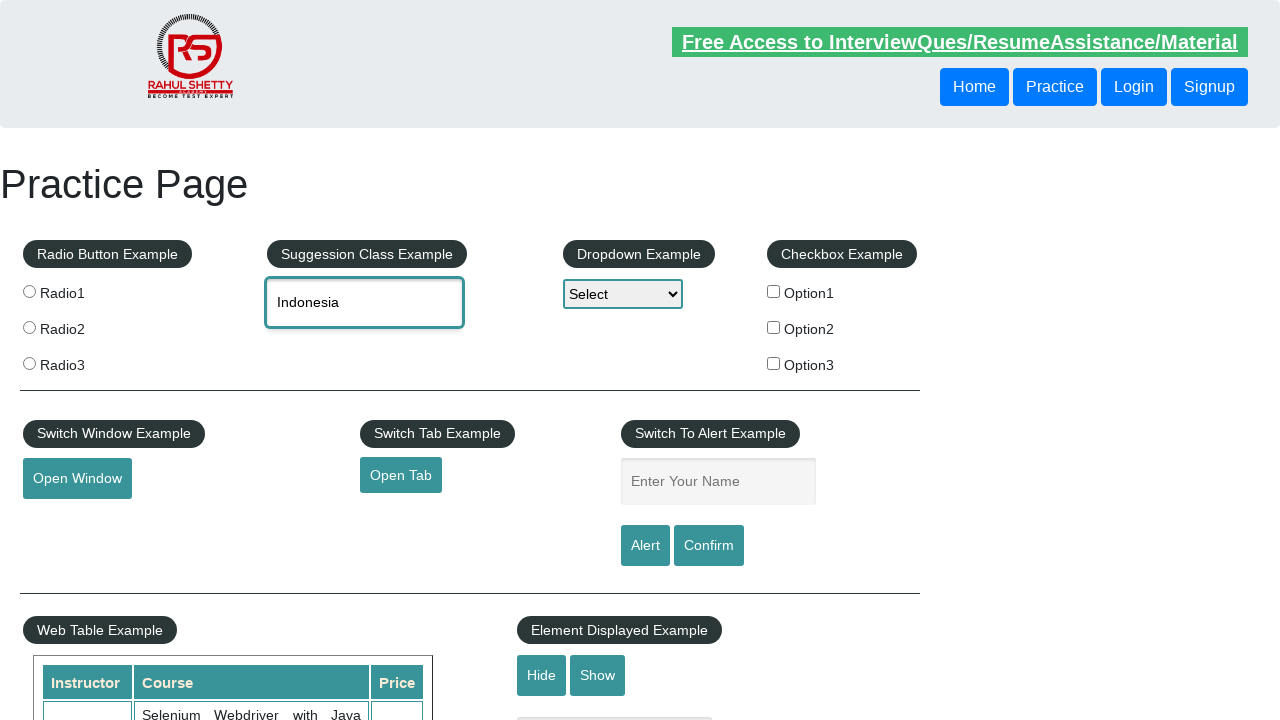